Tests JavaScript alert and confirm dialog interactions by filling a name field, triggering an alert box, accepting it, then triggering a confirm dialog and dismissing it.

Starting URL: https://rahulshettyacademy.com/AutomationPractice/

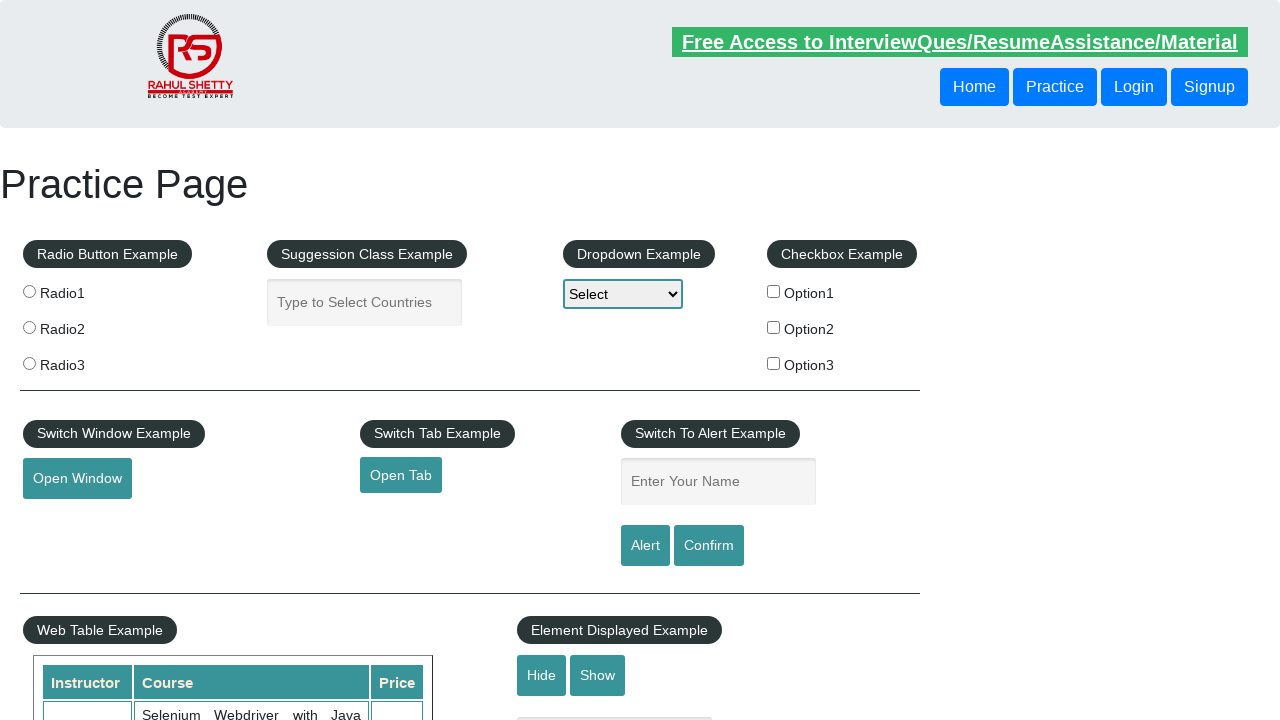

Filled name field with 'Manne' on #name
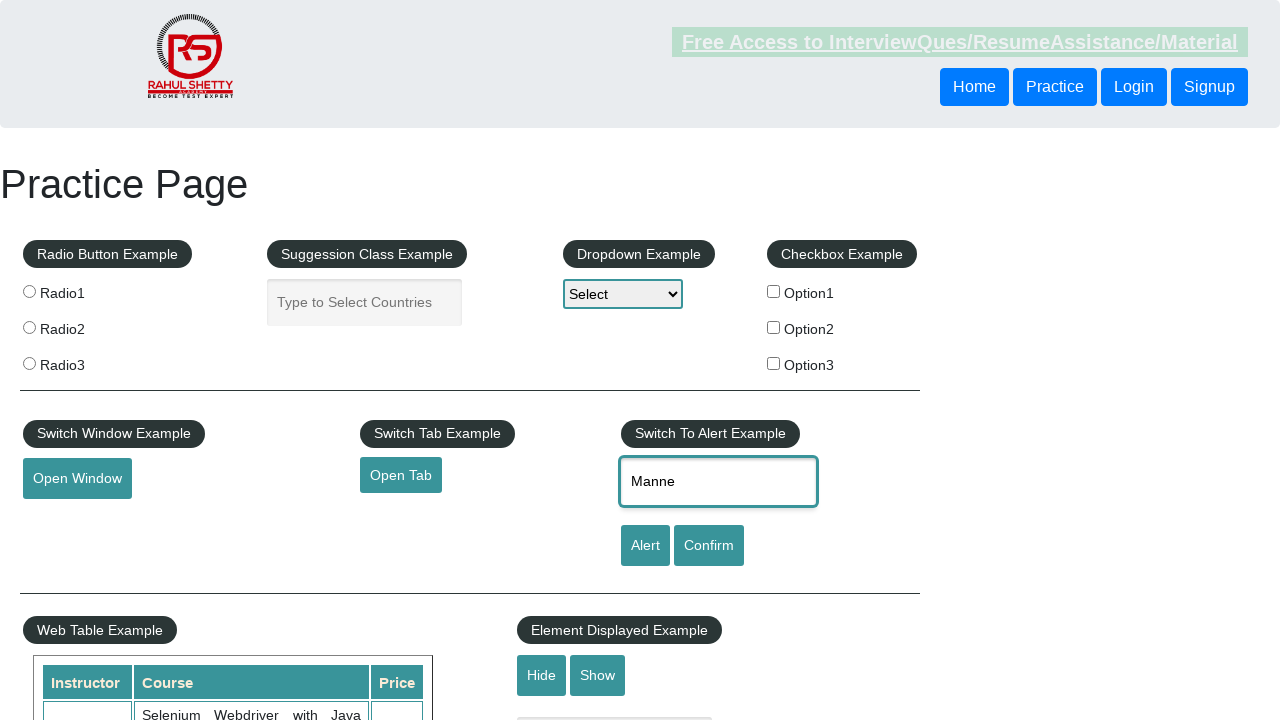

Clicked alert button to trigger alert dialog at (645, 546) on #alertbtn
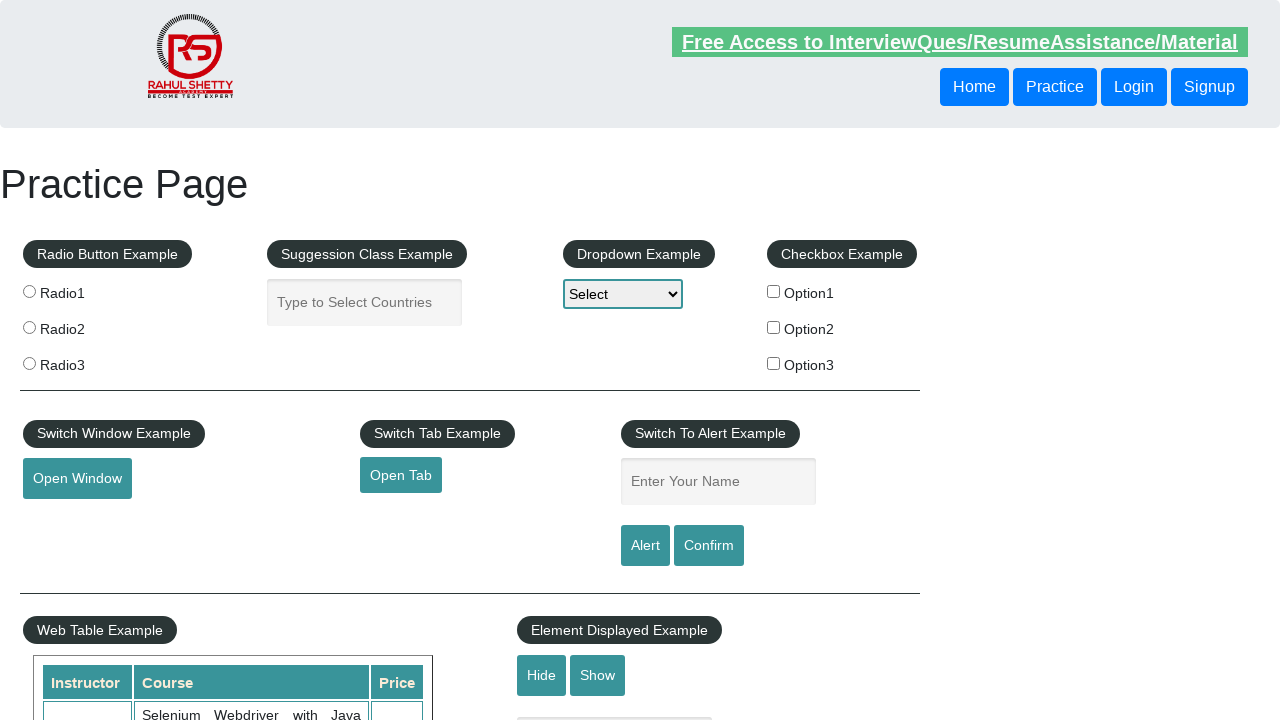

Set up dialog handler to accept alerts
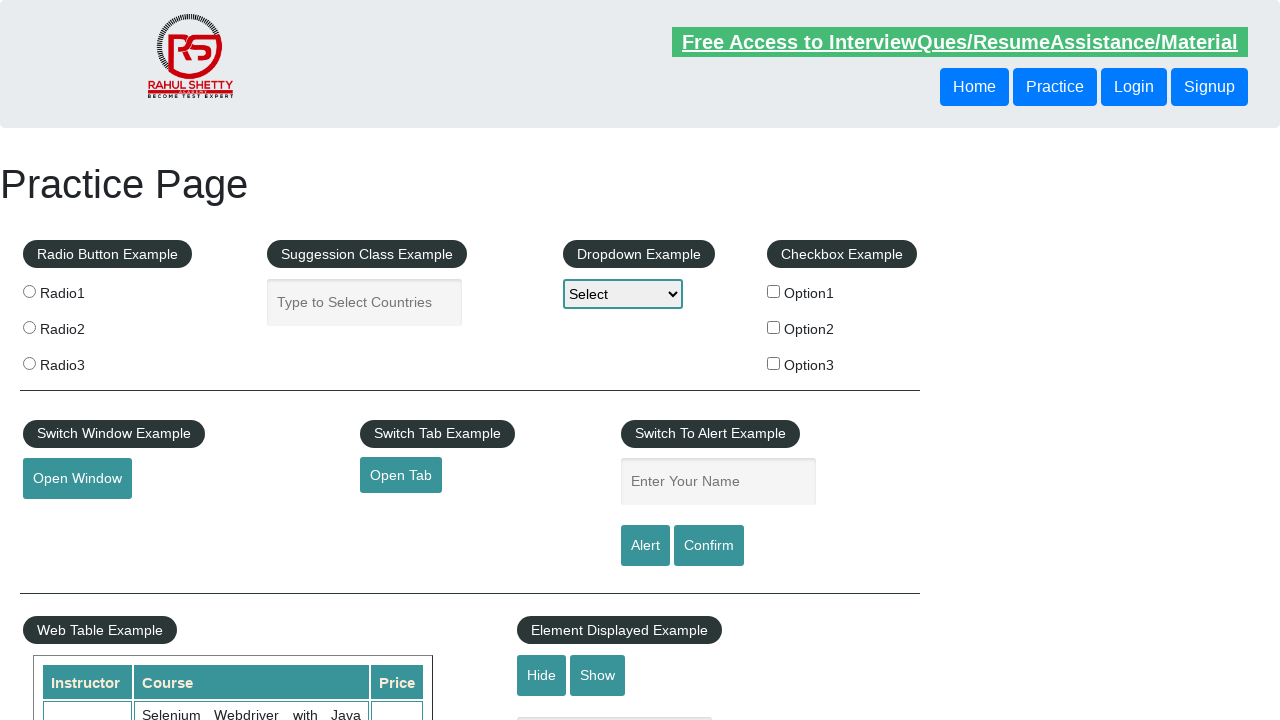

Re-clicked alert button to trigger alert dialog with handler active at (645, 546) on #alertbtn
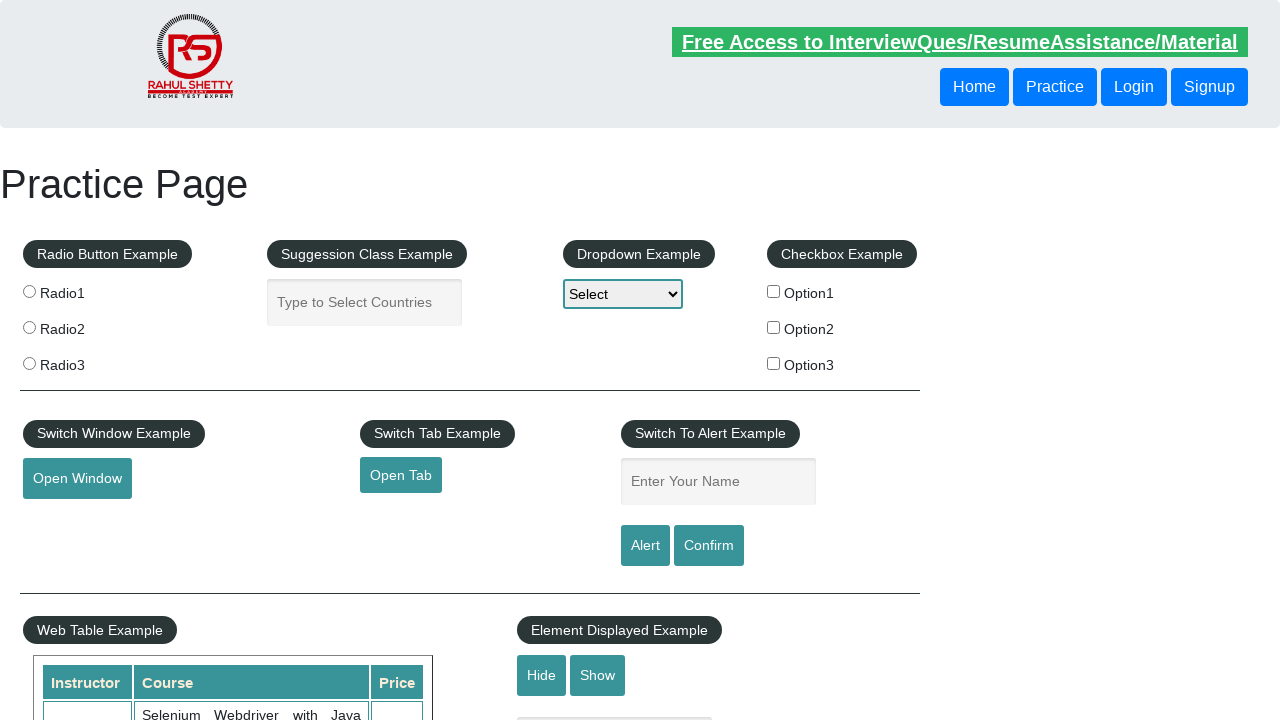

Waited 500ms for alert dialog to be handled and accepted
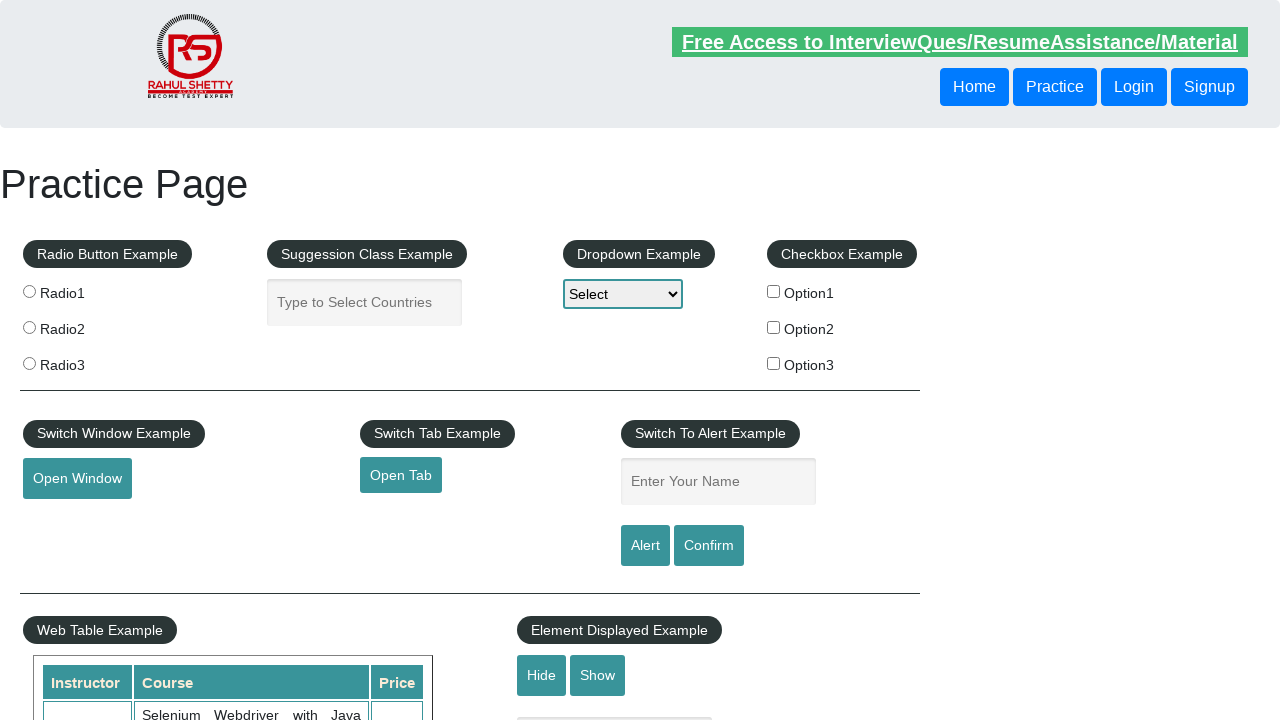

Set up dialog handler to dismiss confirm dialogs
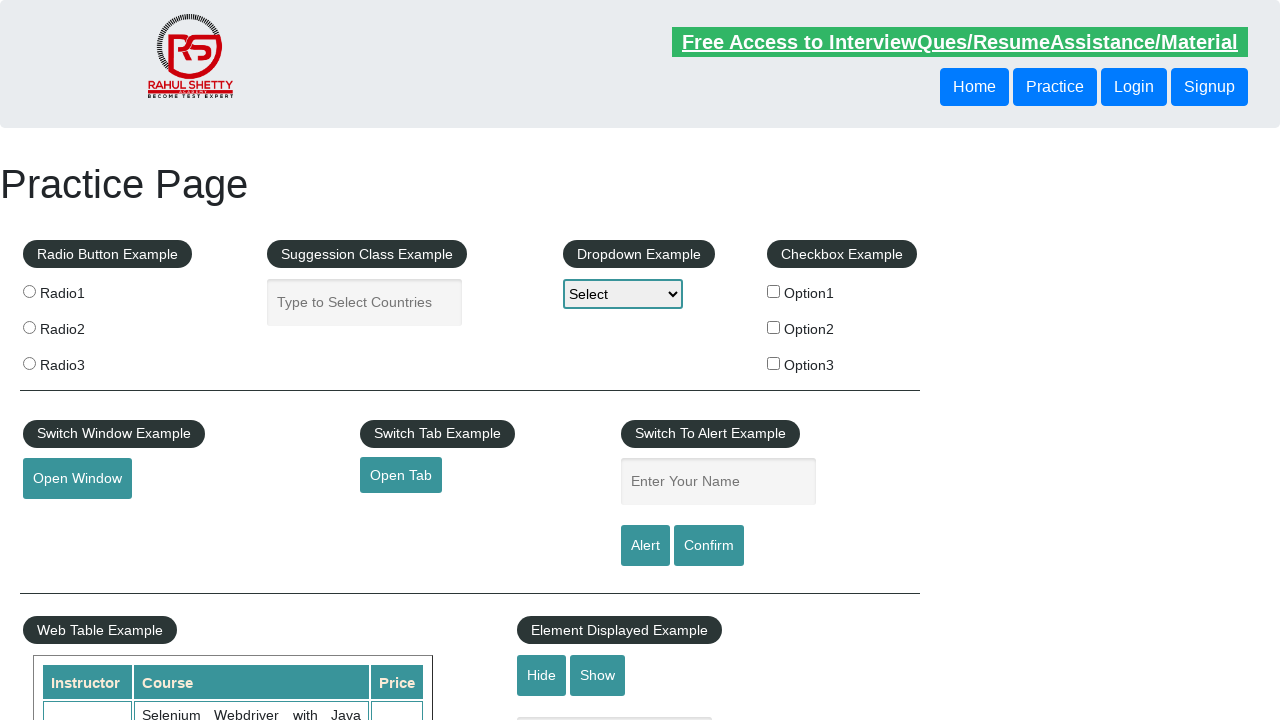

Clicked confirm button to trigger confirm dialog at (709, 546) on #confirmbtn
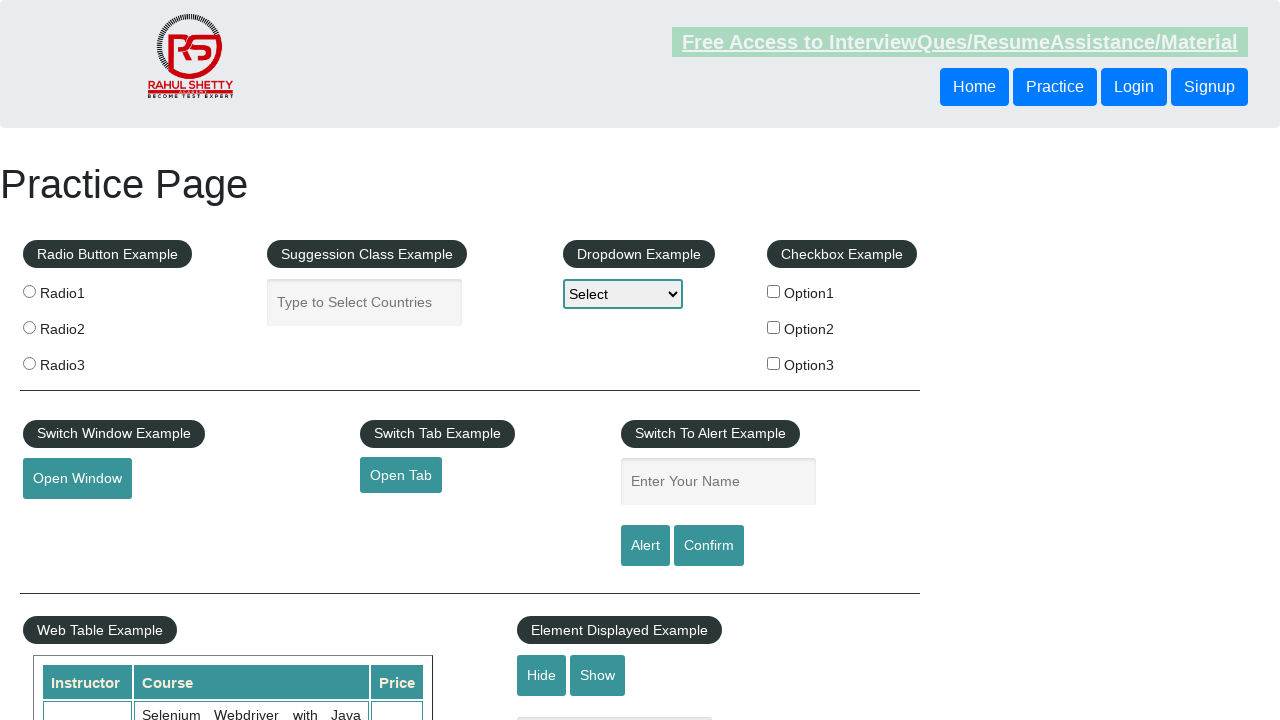

Waited 500ms for confirm dialog to be handled and dismissed
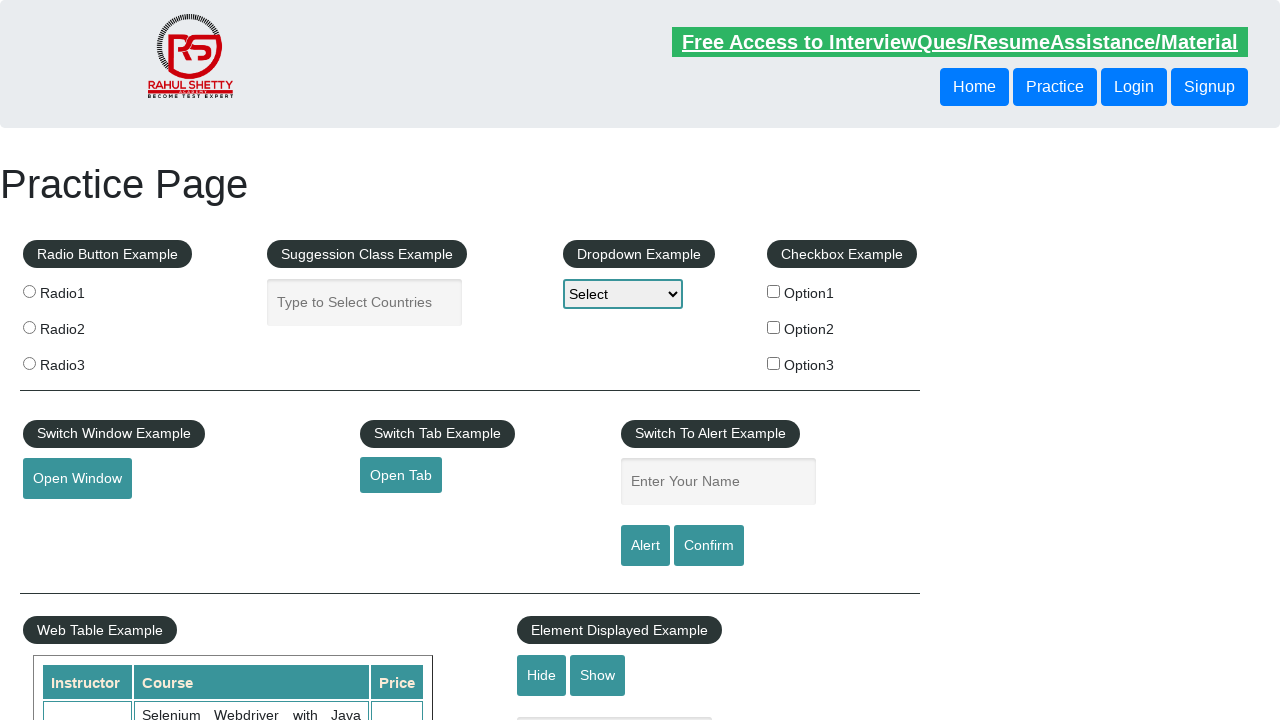

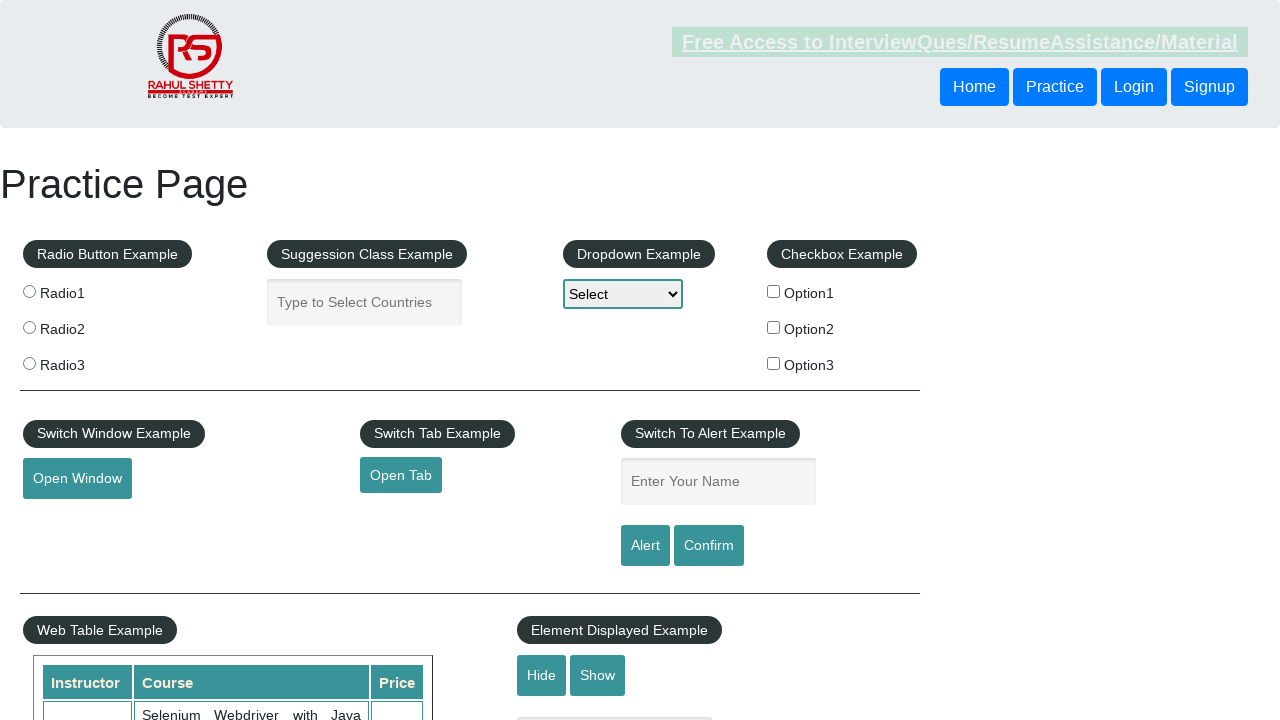